Navigates to VnExpress news website and verifies the page loads by checking the page title

Starting URL: https://vnexpress.net/

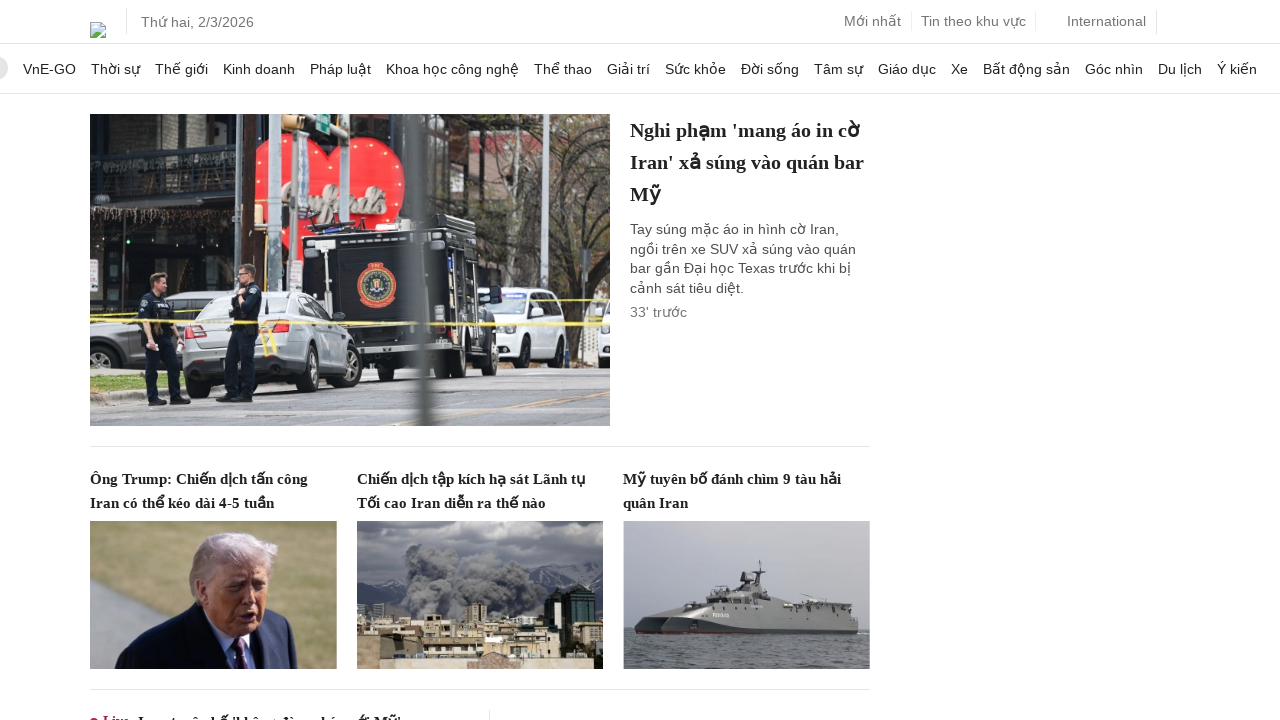

Waited for page DOM content to load
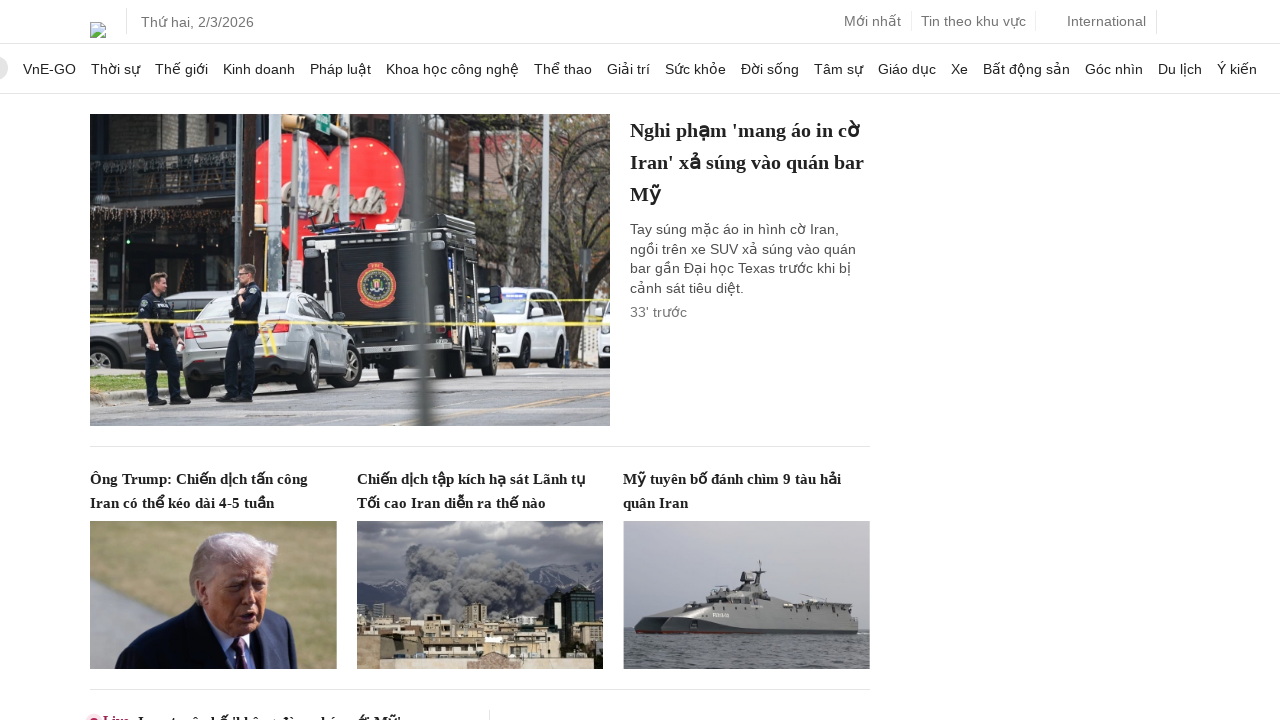

Retrieved page title: Báo VnExpress - Báo tiếng Việt nhiều người xem nhất
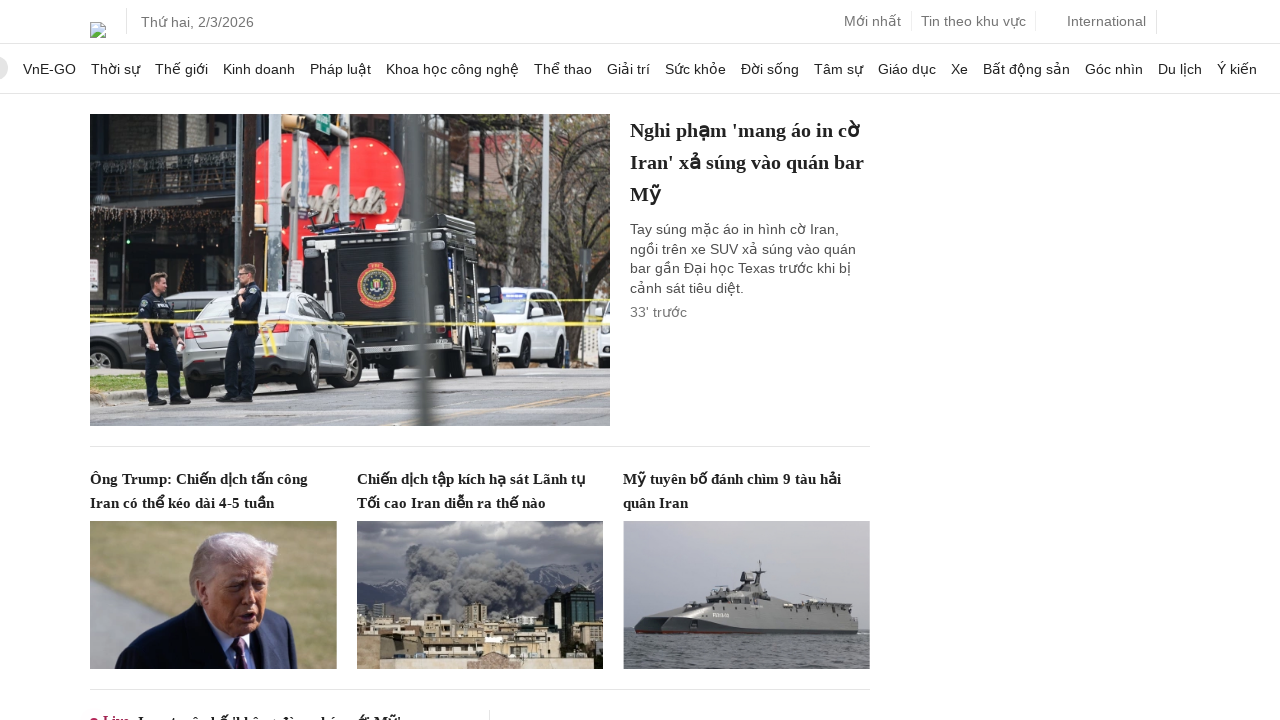

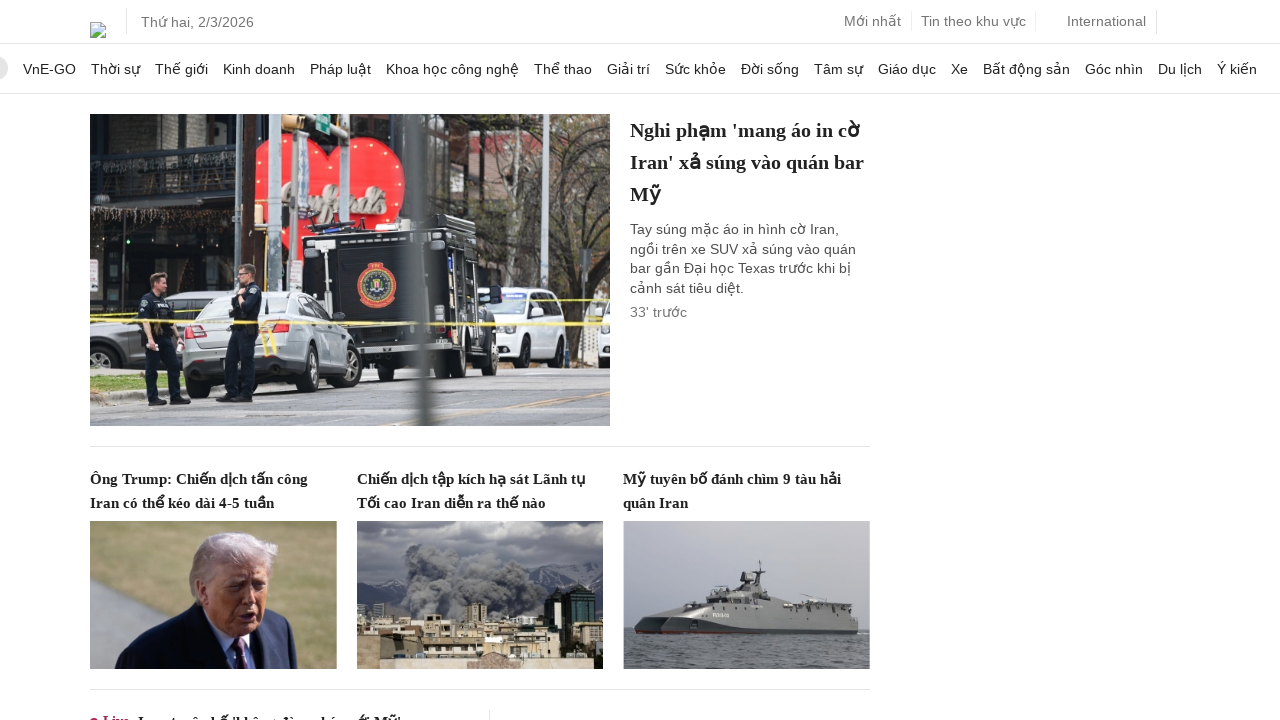